Tests searching for a park by entering a valid park name and clicking the search button to navigate to the find-a-park results page.

Starting URL: https://bcparks.ca/

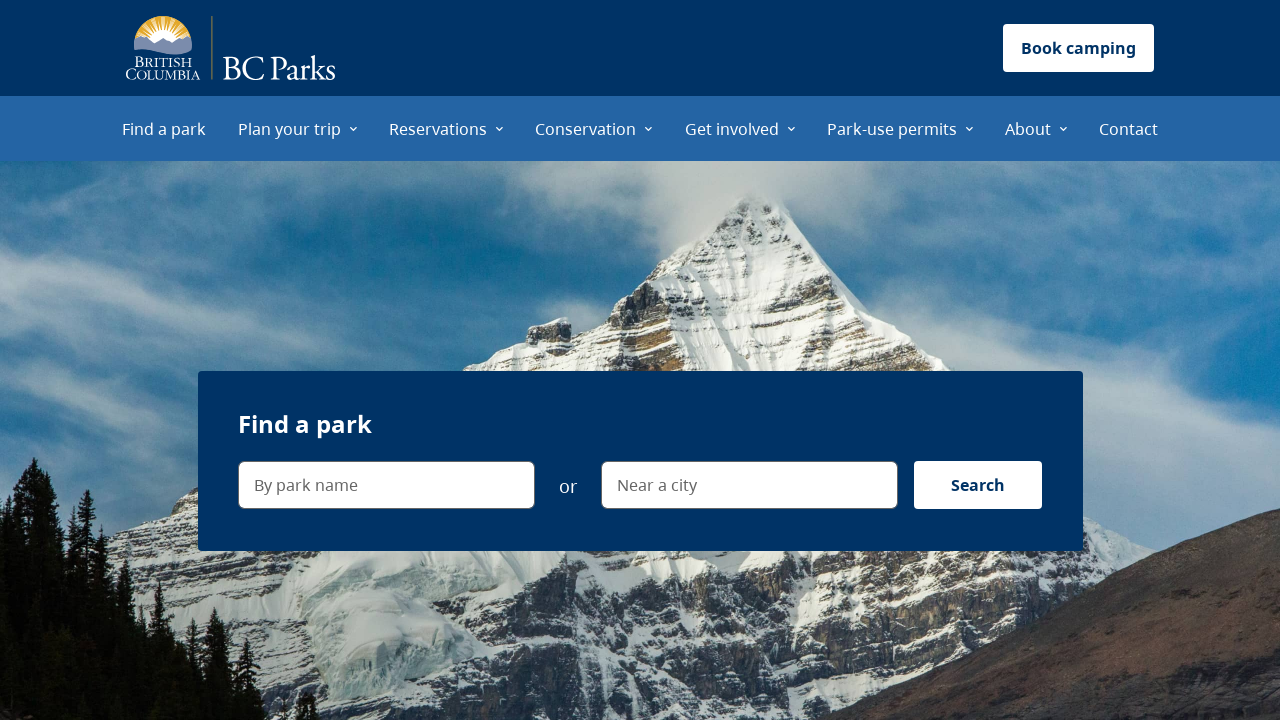

Waited for page to fully load (networkidle state)
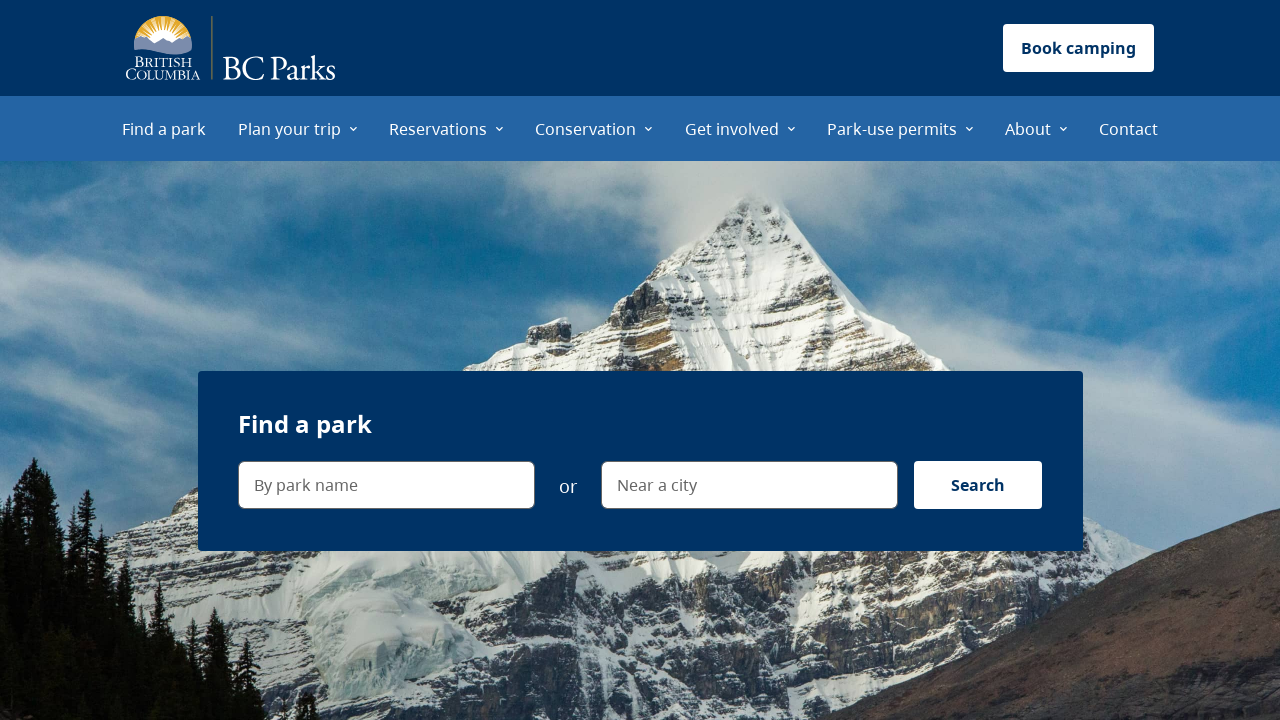

Filled park name search field with 'Garibaldi' on internal:label="By park name"i
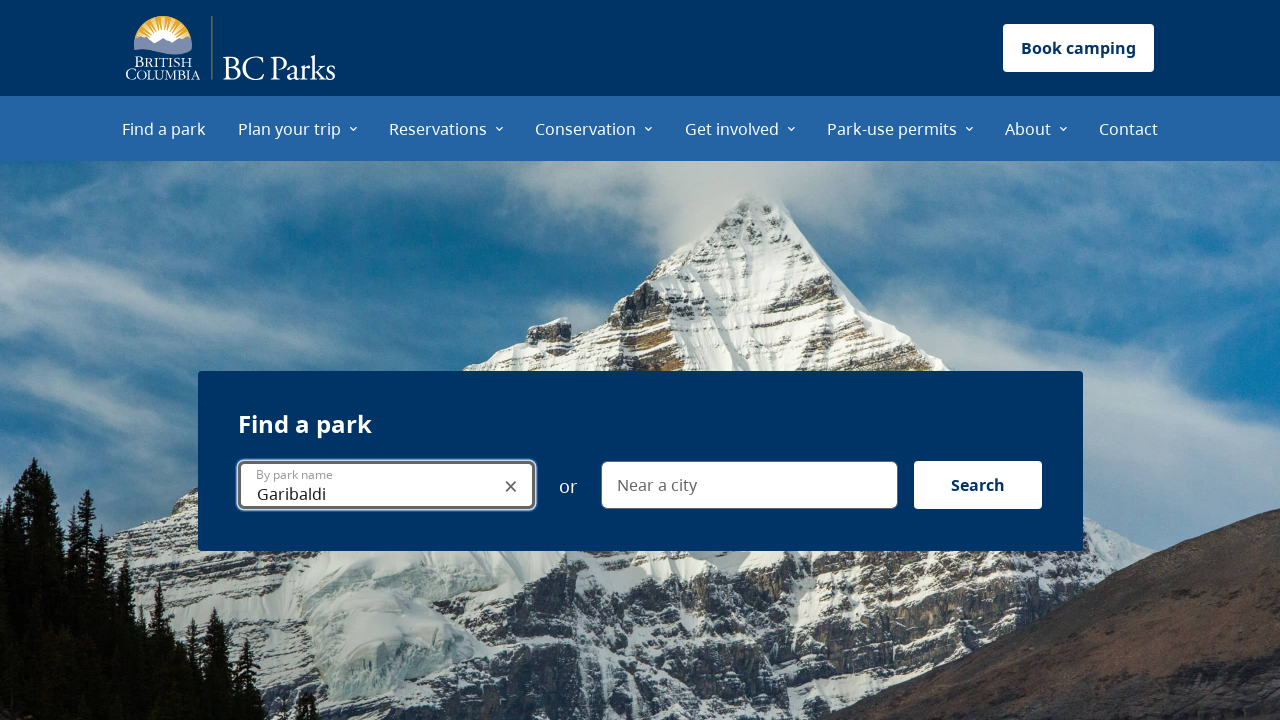

Clicked Search button to search for park at (978, 485) on internal:role=button[name="Search"i]
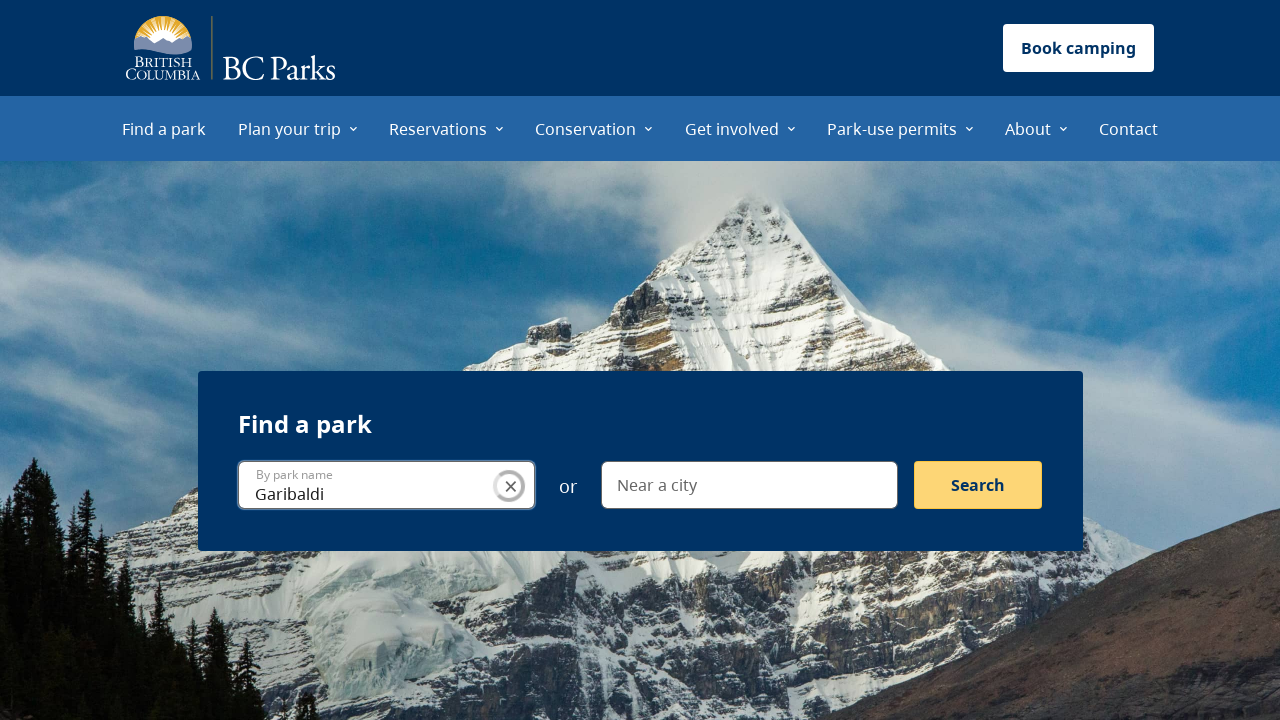

Navigated to find-a-park results page with query parameter q=Garibaldi
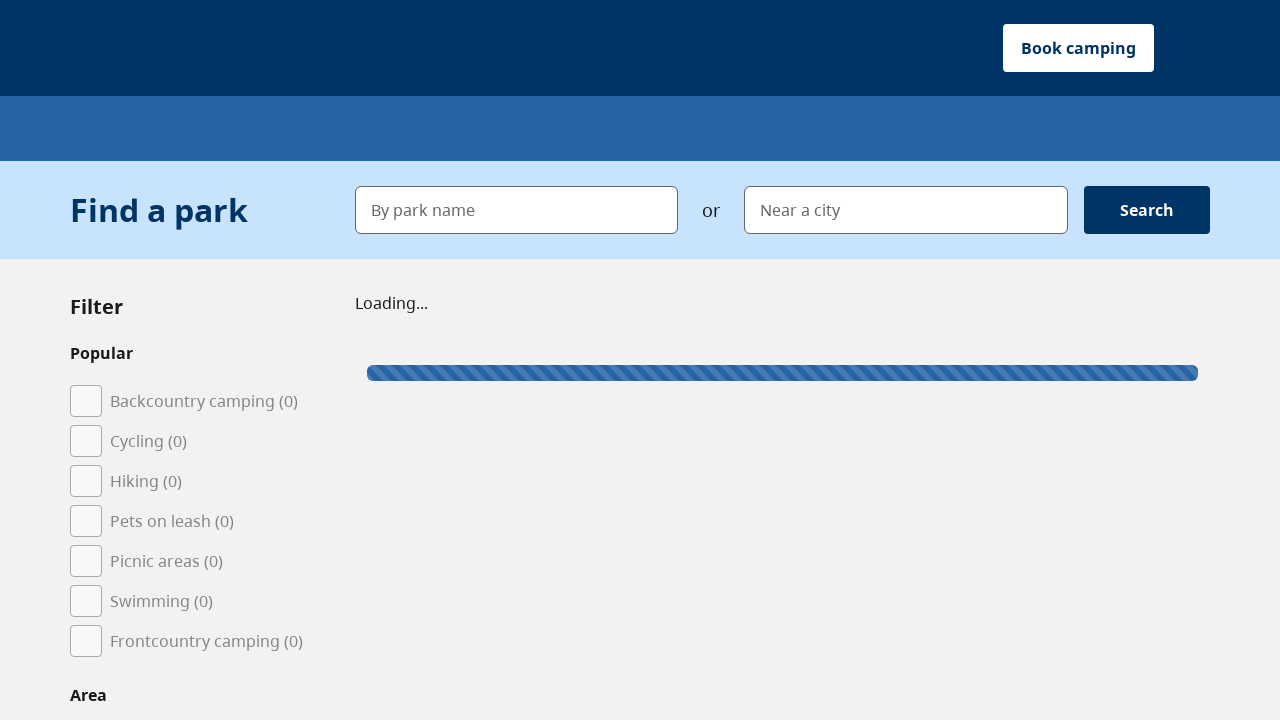

Verified page title is 'Find a park | BC Parks'
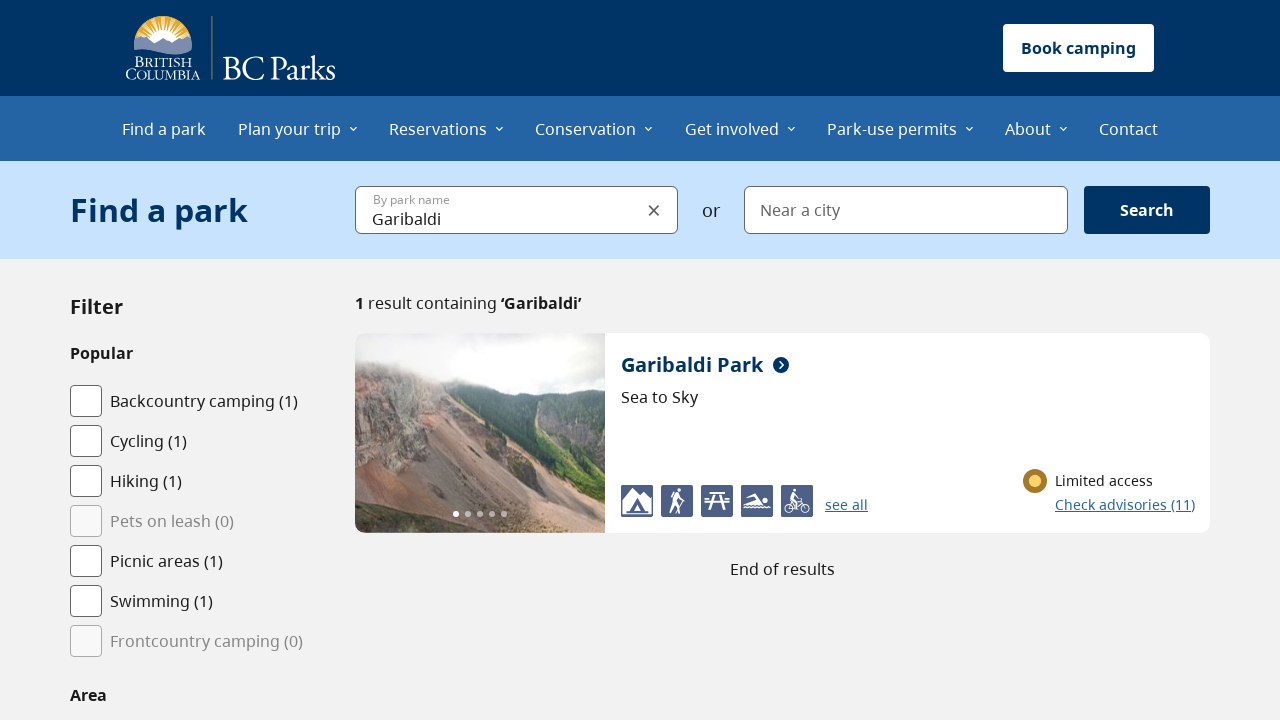

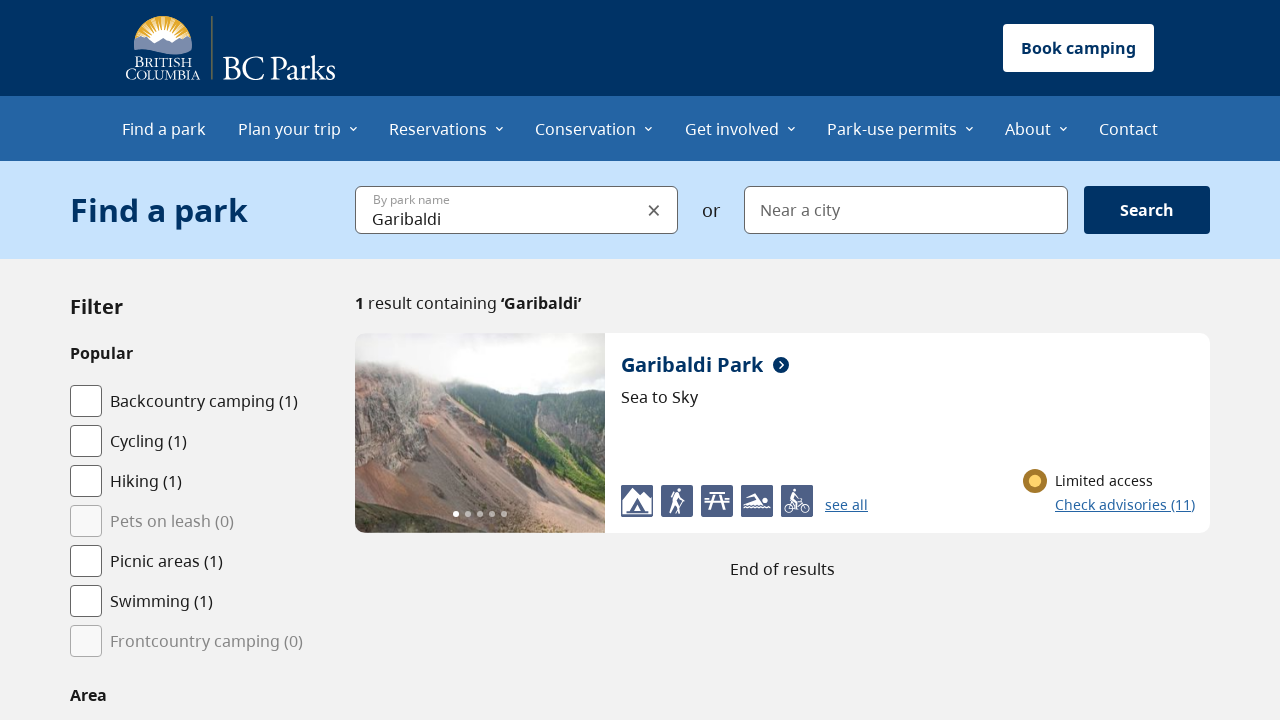